Tests page scrolling functionality by scrolling down, scrolling up, scrolling to the bottom of the page, and then refreshing the page using JavaScript execution.

Starting URL: https://omayo.blogspot.com/

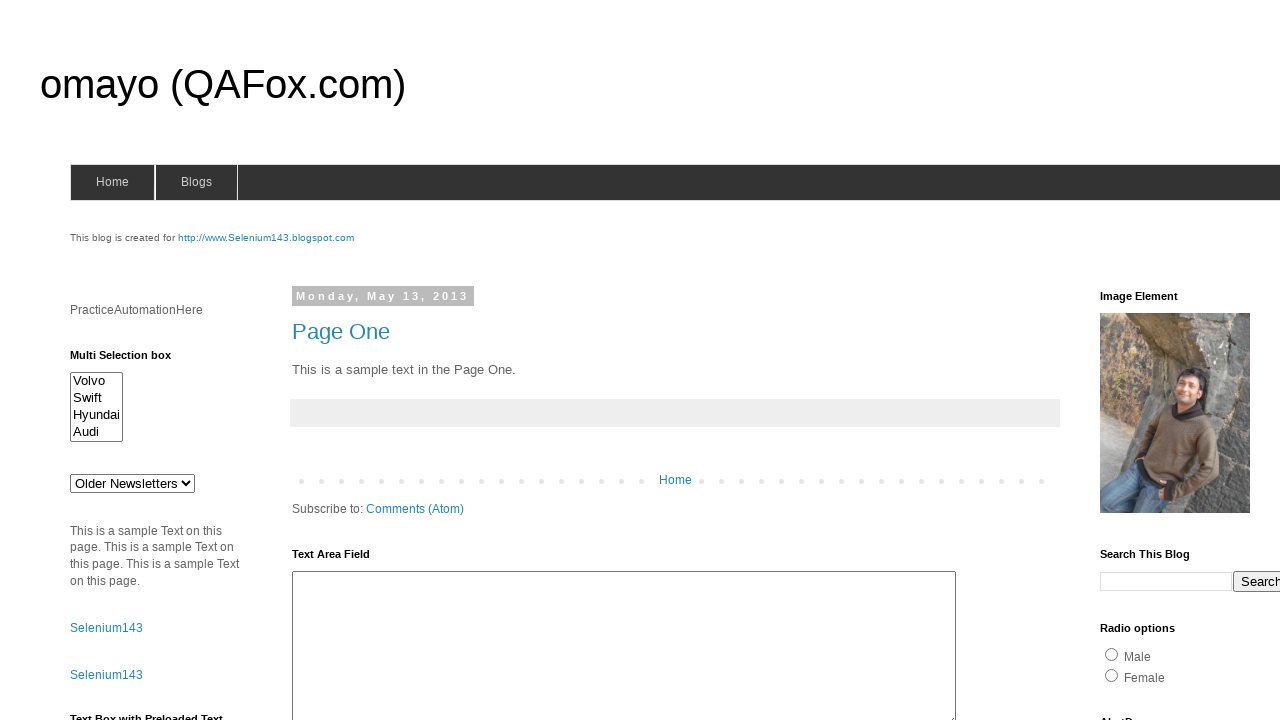

Scrolled down 500 pixels
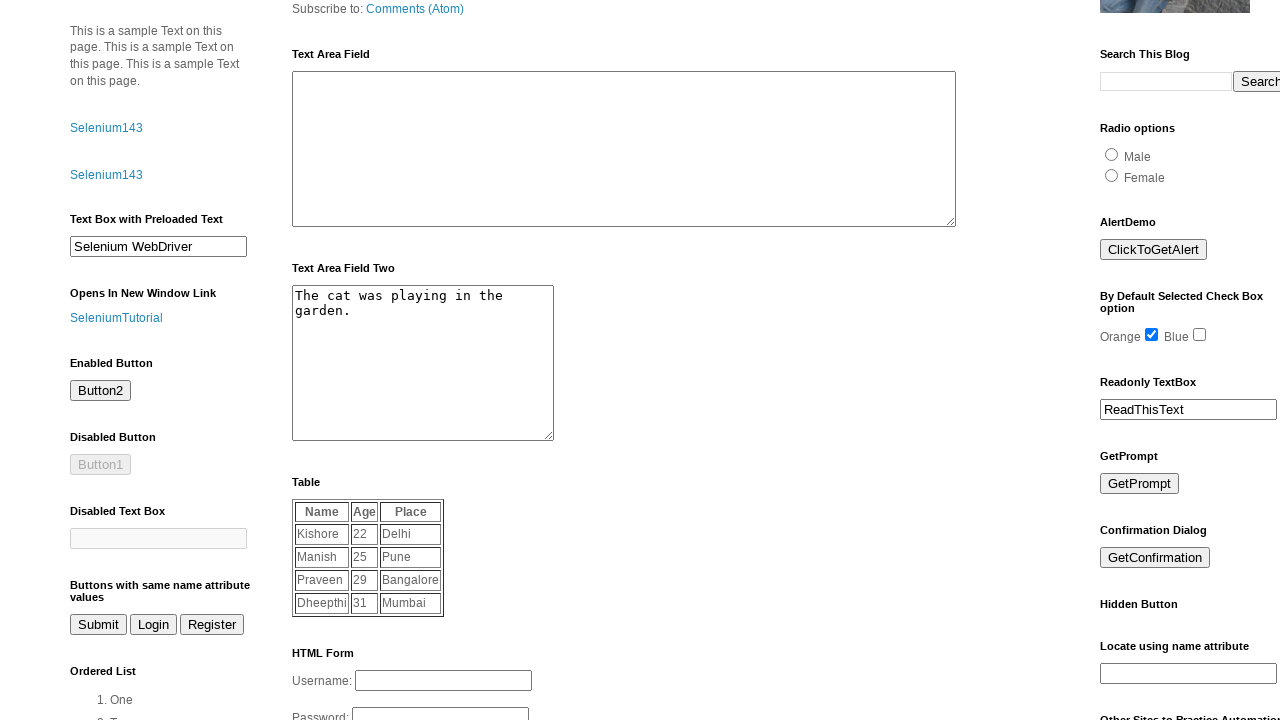

Waited 1000ms to observe scroll down
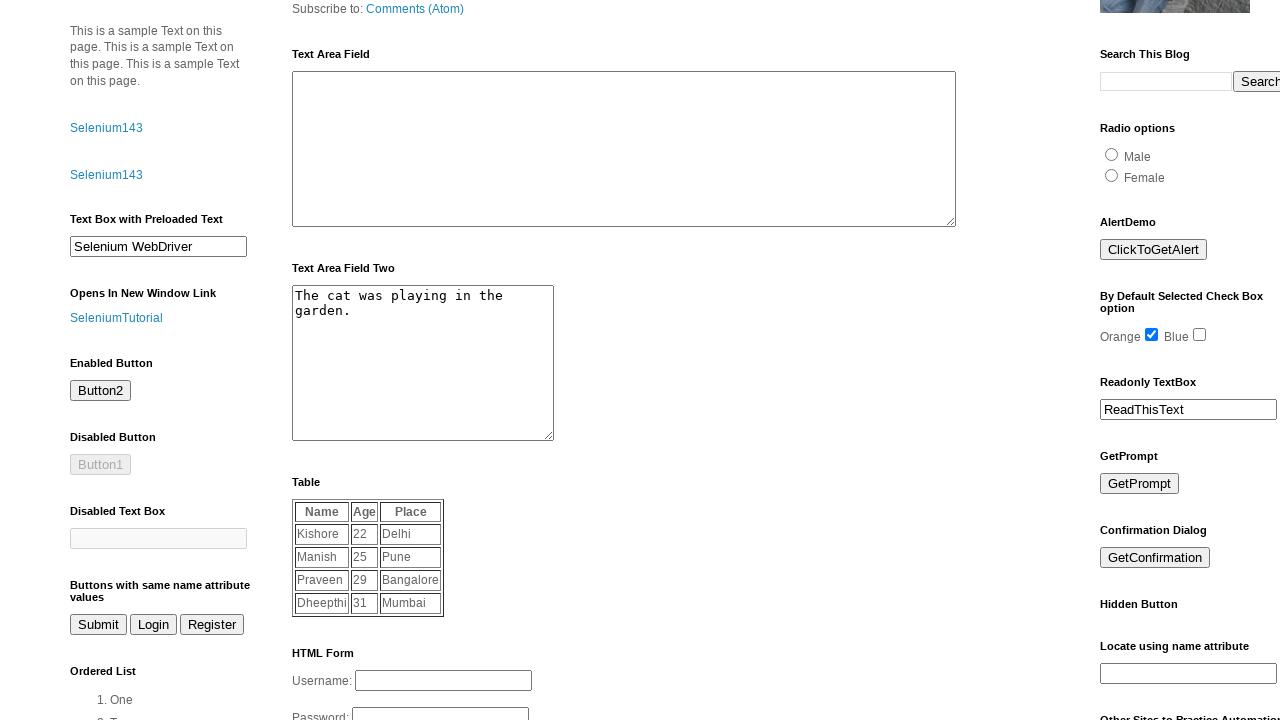

Scrolled up 500 pixels
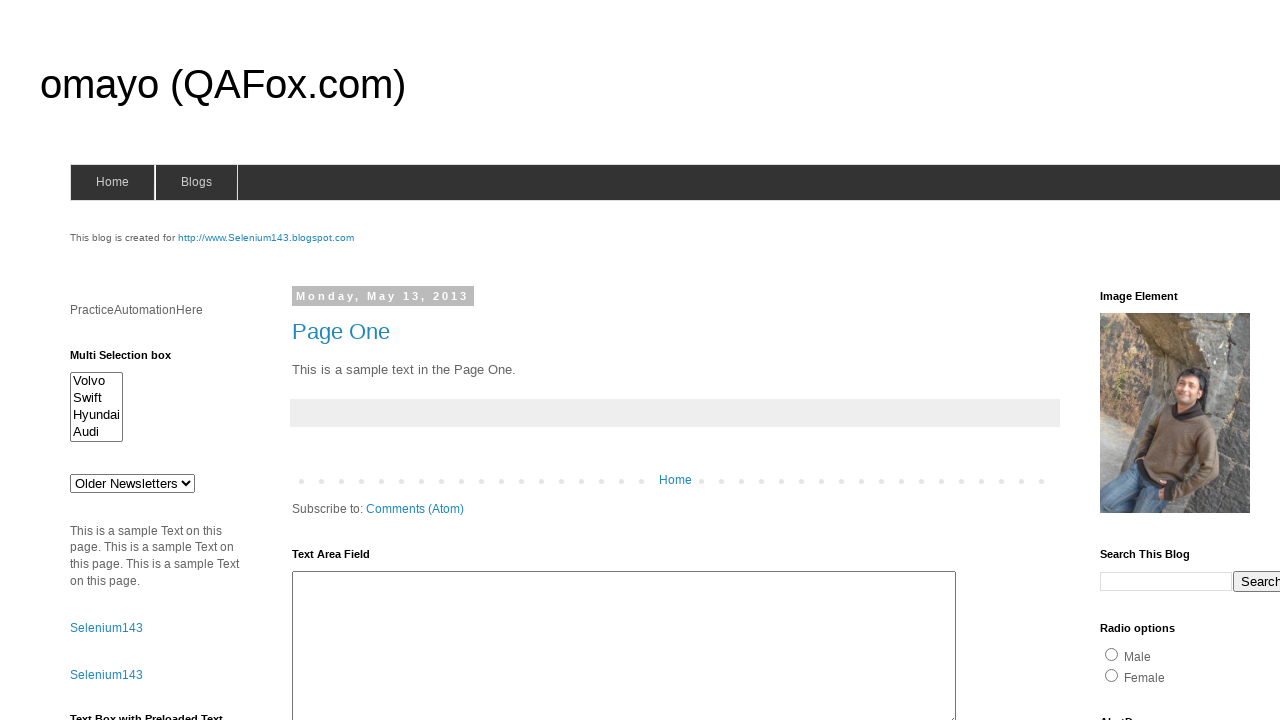

Waited 1000ms to observe scroll up
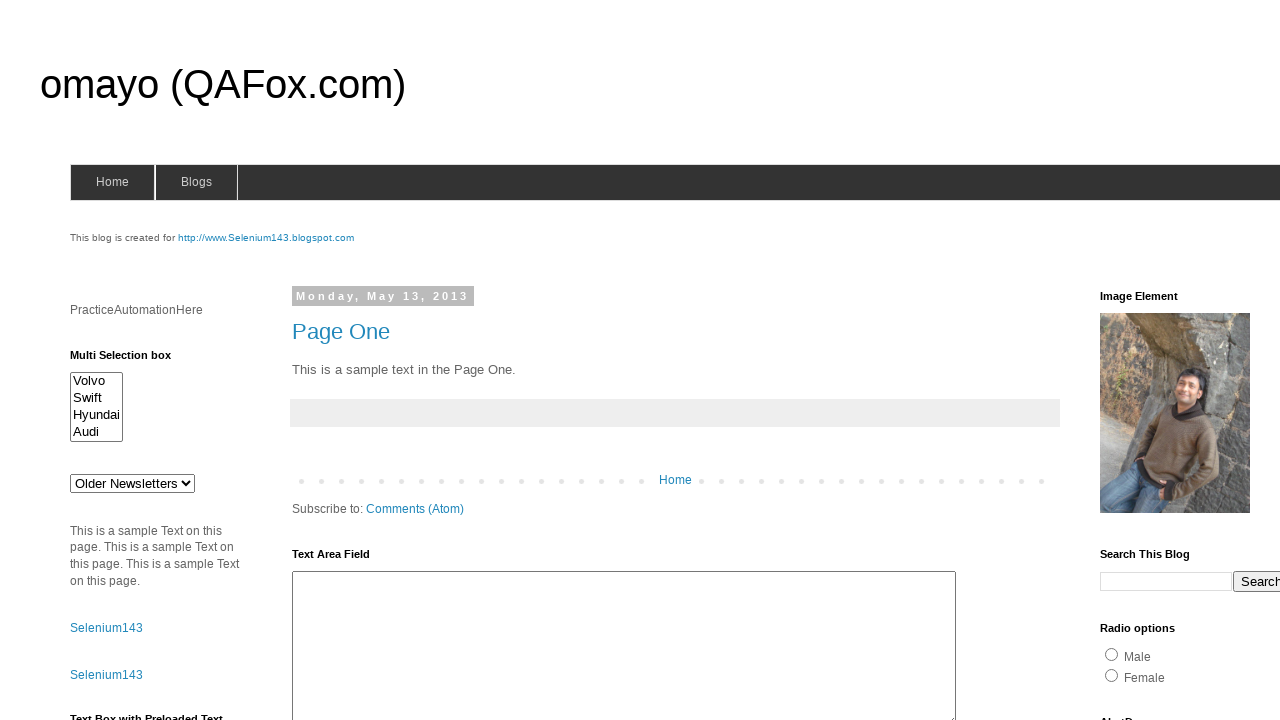

Scrolled to bottom of page
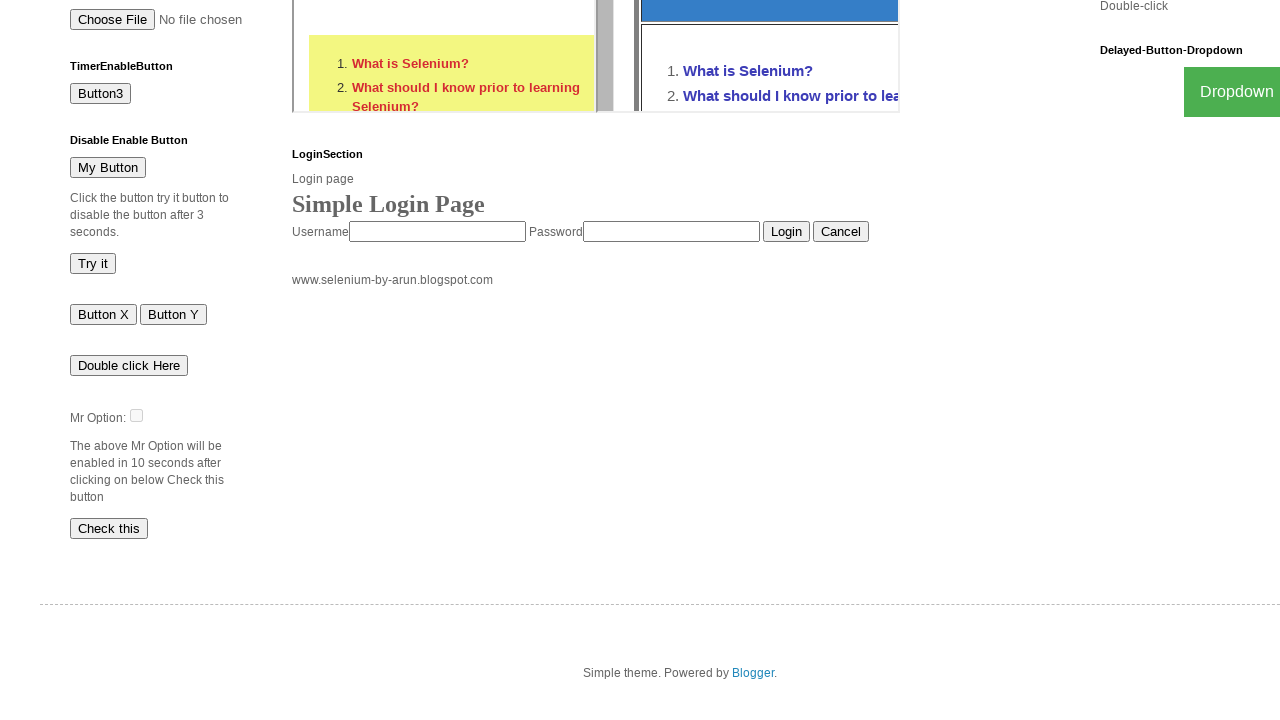

Waited 1000ms to observe scroll to bottom
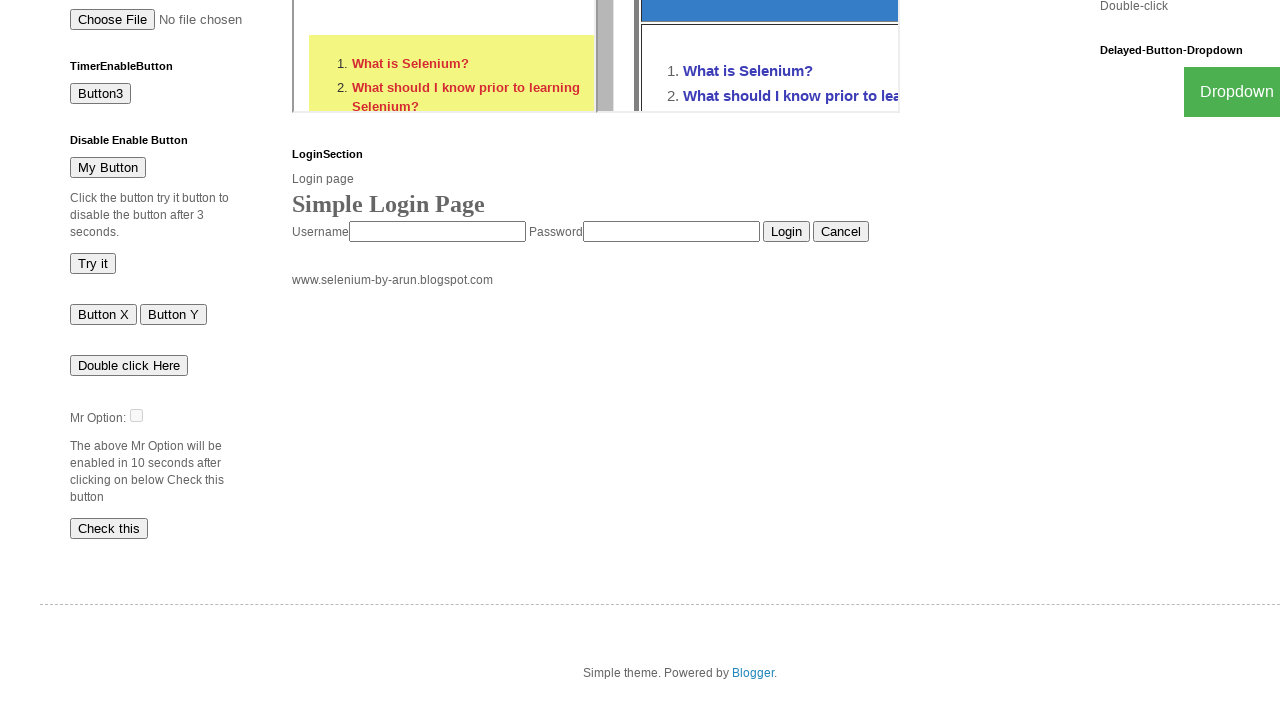

Refreshed the page
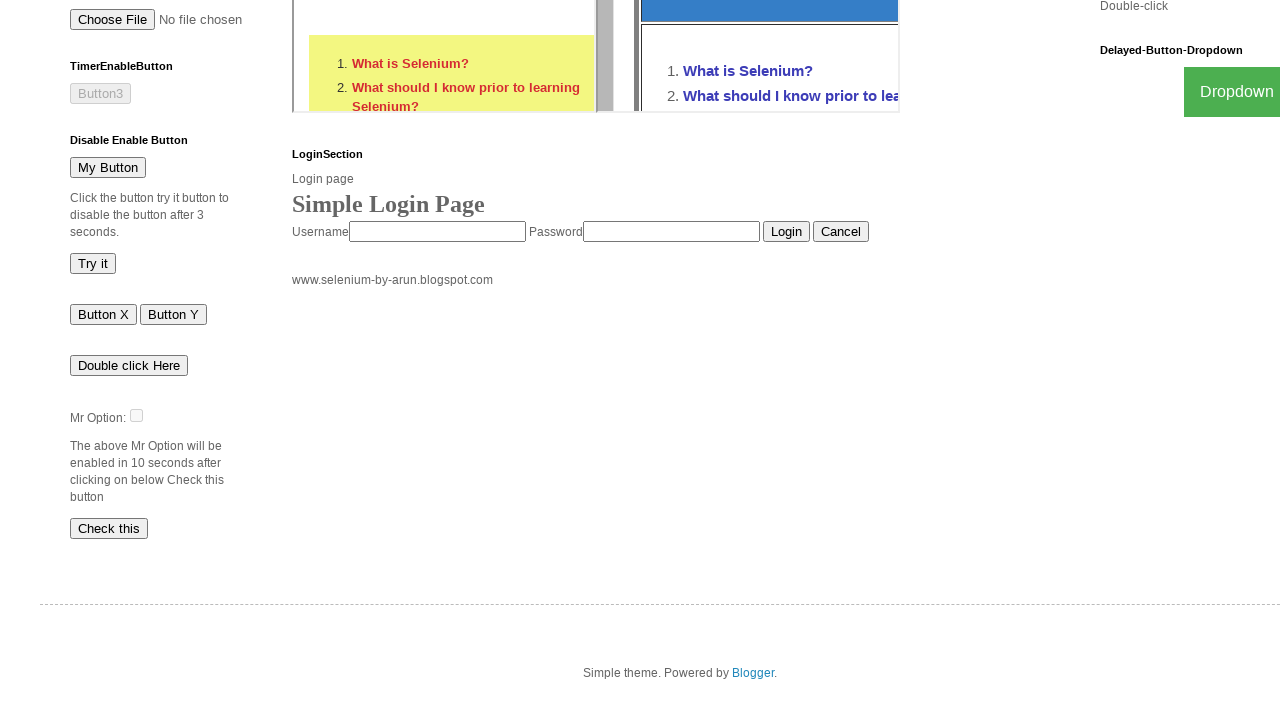

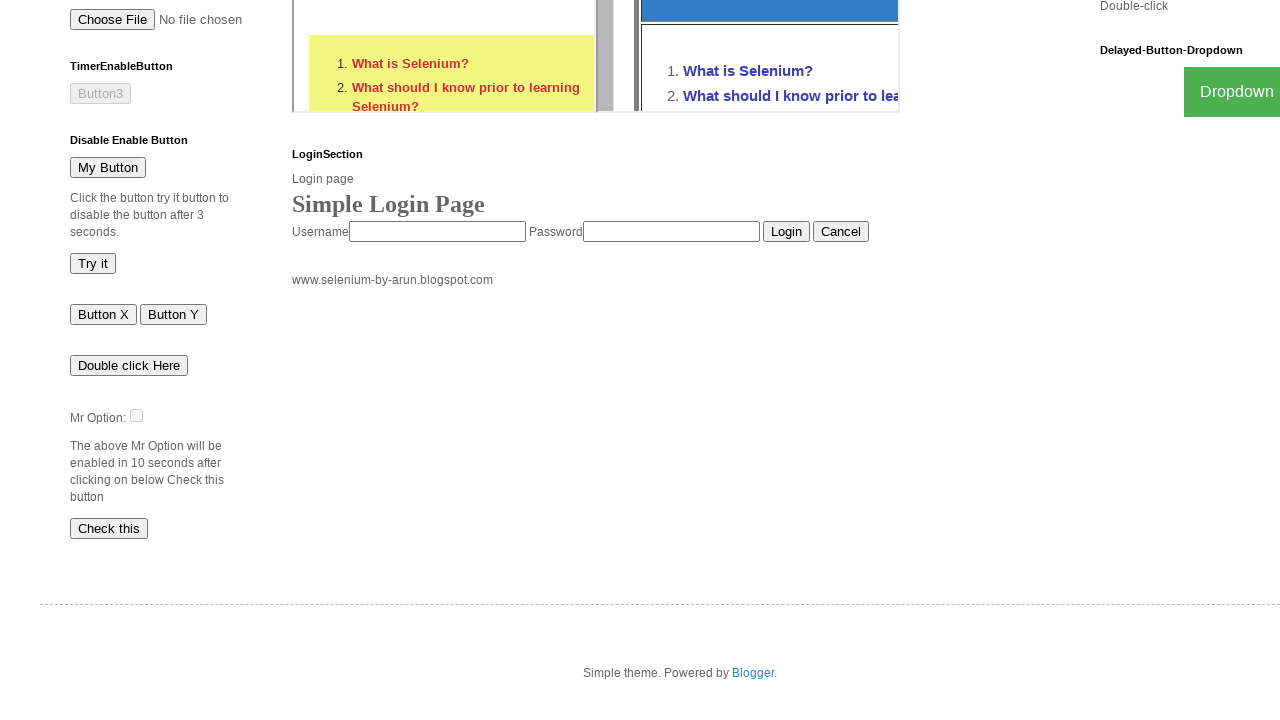